Tests the sign-up modal's close functionality by opening the modal and clicking both the Close button and X button to dismiss it

Starting URL: https://www.demoblaze.com/

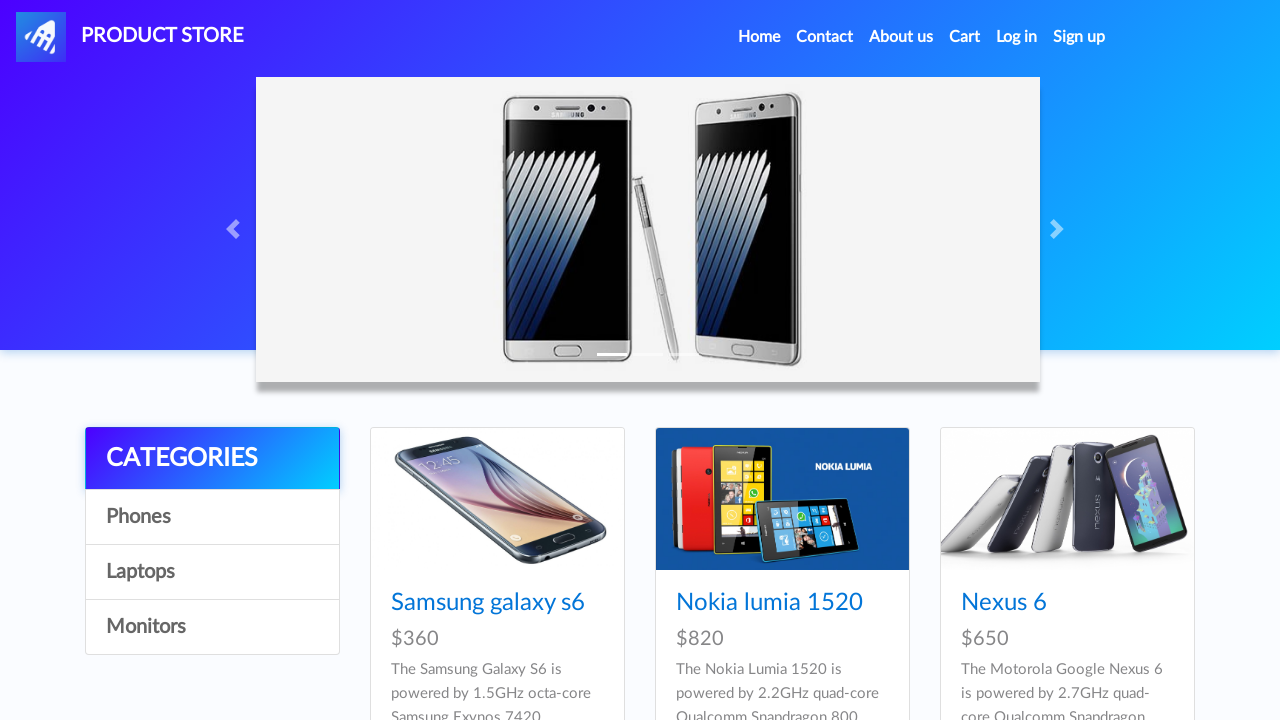

Clicked Sign up link in navigation at (1079, 37) on #signin2
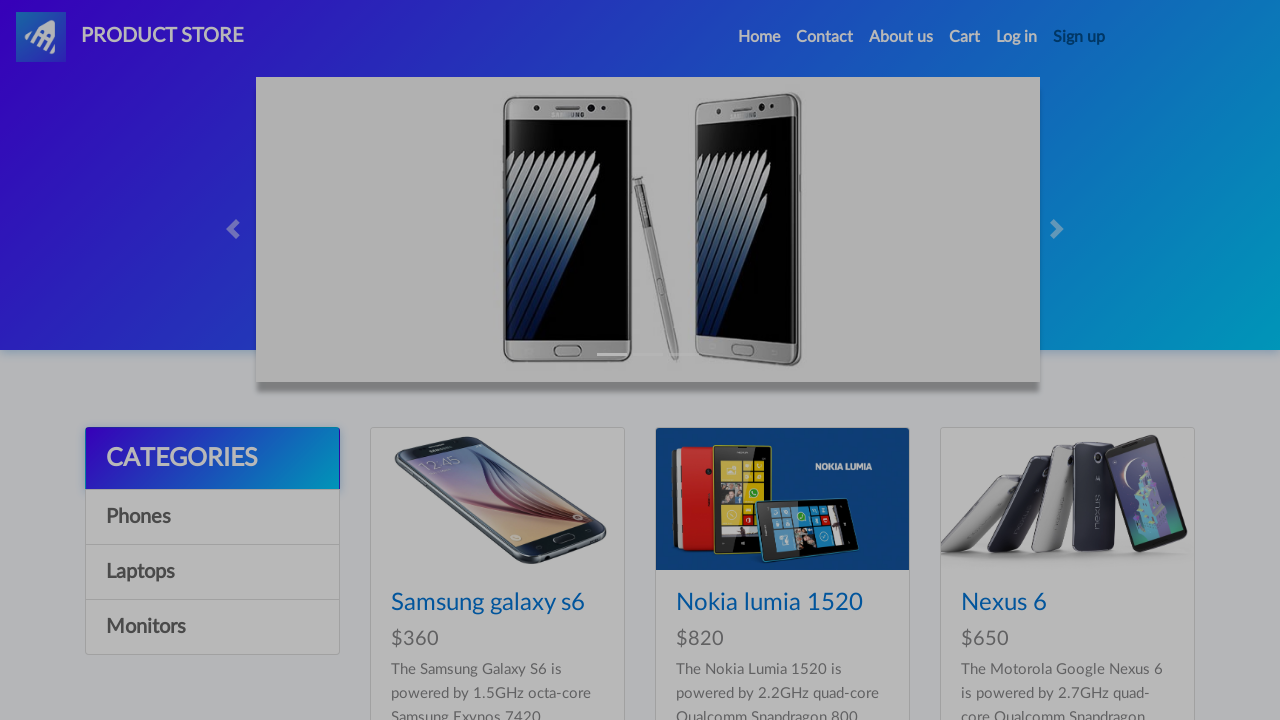

Sign-up modal appeared and is visible
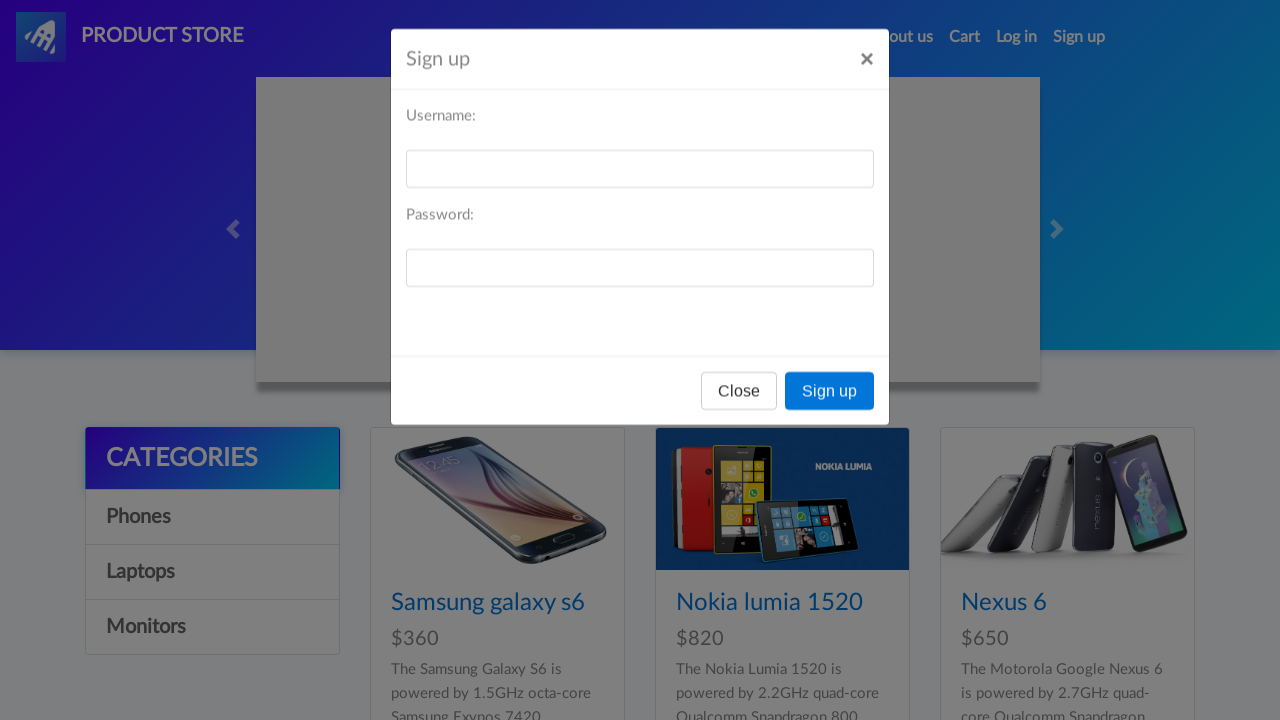

Waited 1 second for modal to fully load
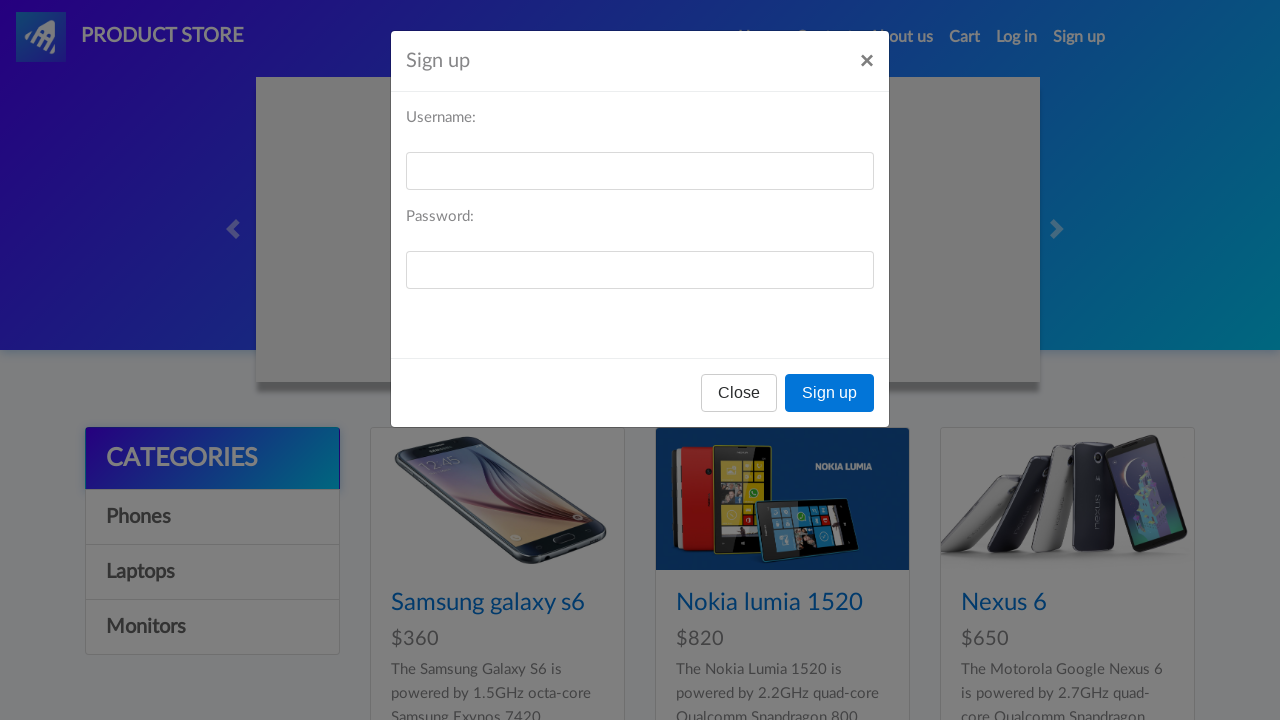

Clicked Close button to dismiss modal at (739, 393) on #signInModal .btn-secondary
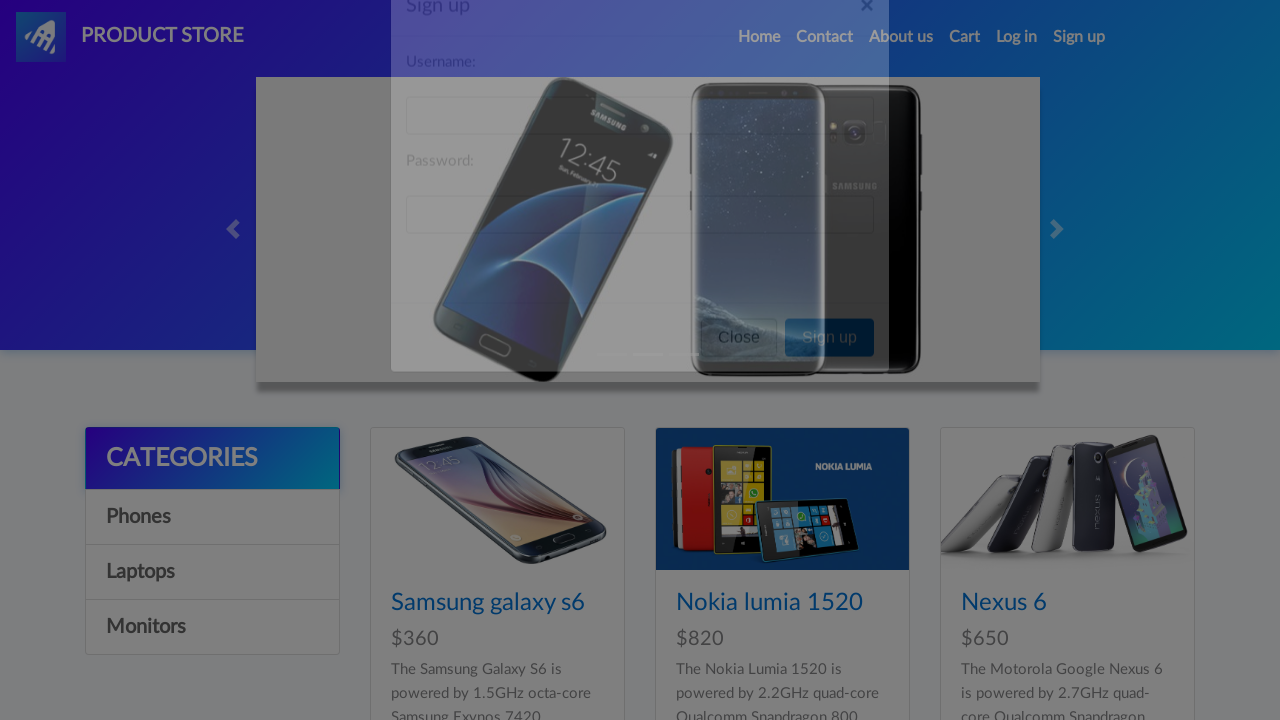

Waited 1 second after closing modal
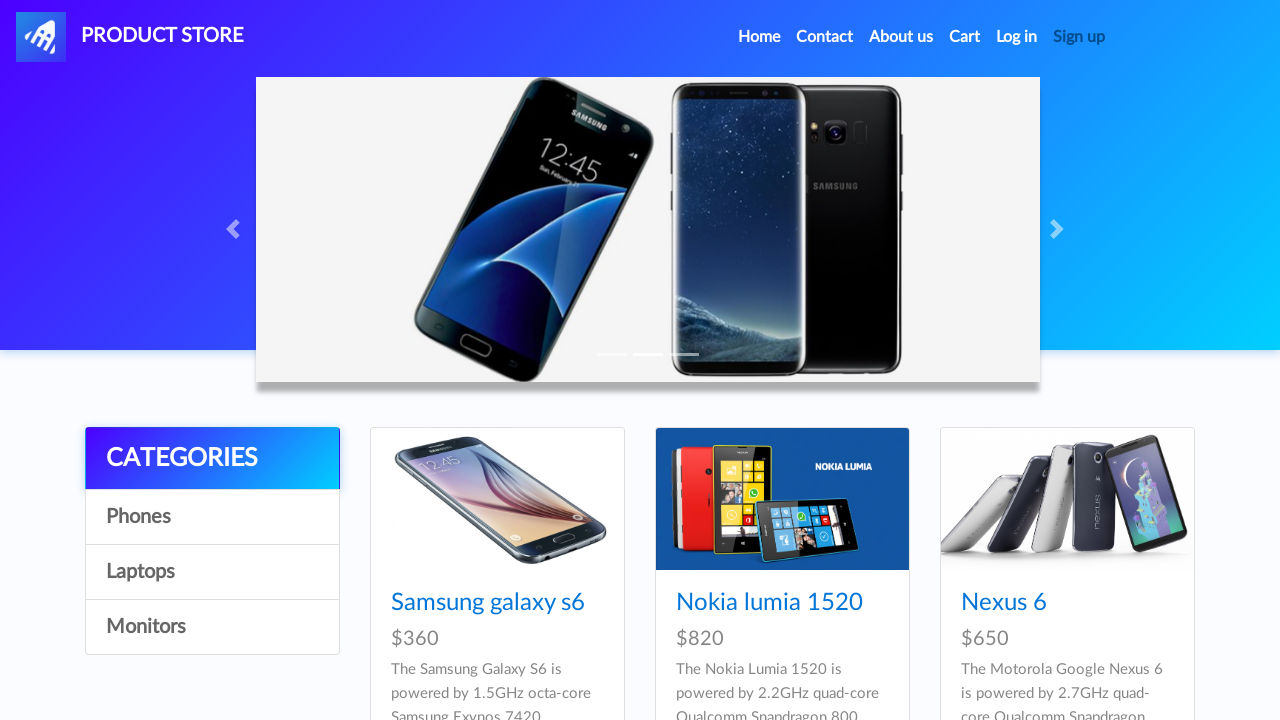

Clicked Sign up link to open modal again at (1079, 37) on #signin2
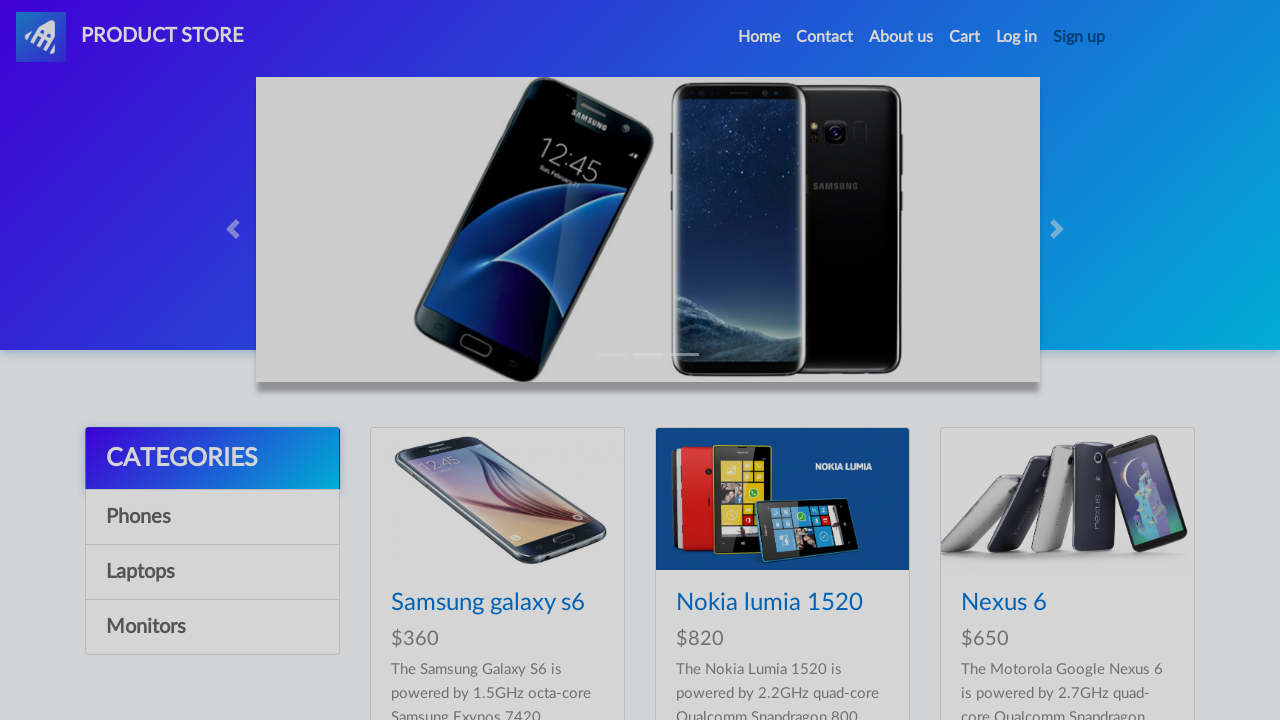

Sign-up modal appeared again and is visible
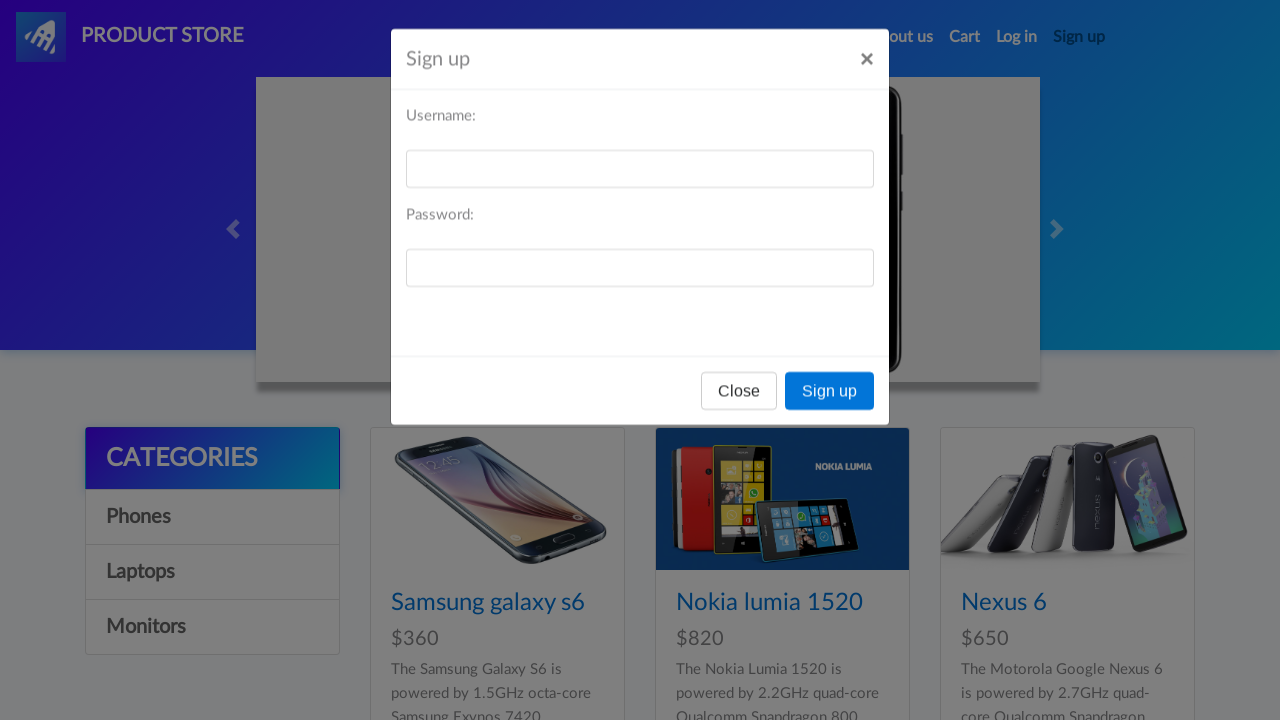

Waited 1 second for modal to fully load
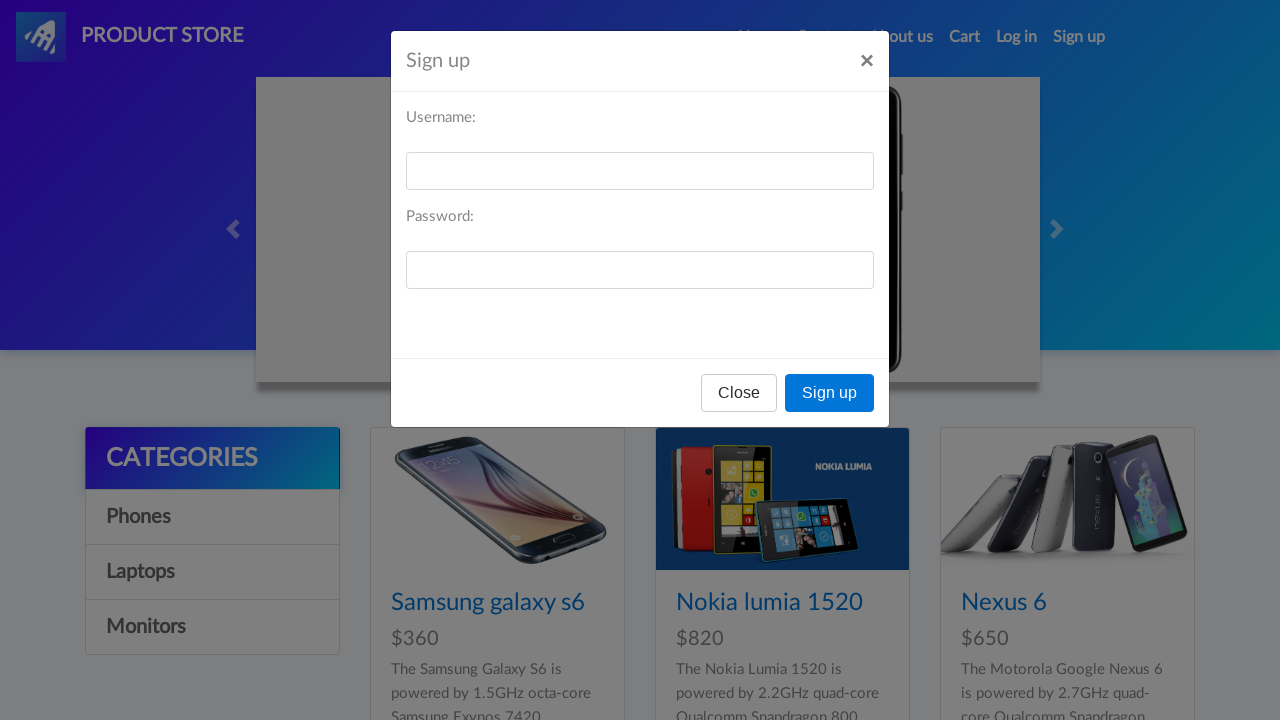

Clicked X button to close modal at (867, 61) on #signInModal .close
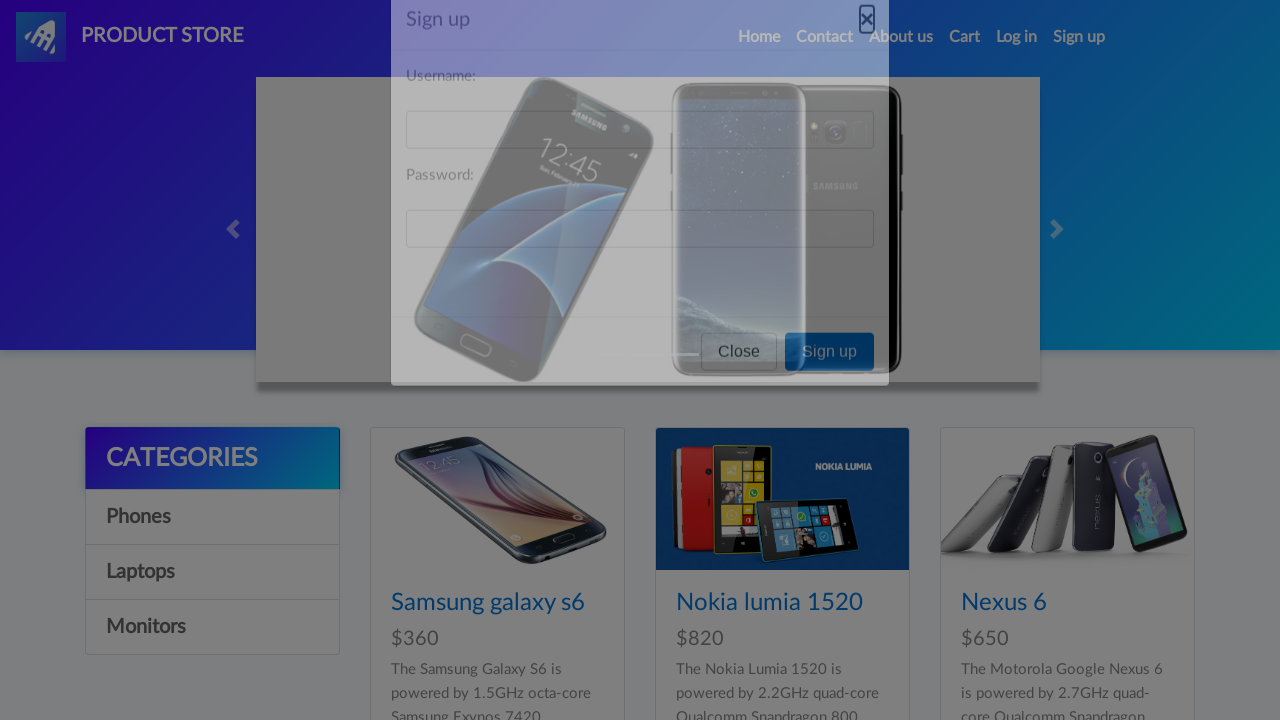

Waited 1 second after closing modal with X button
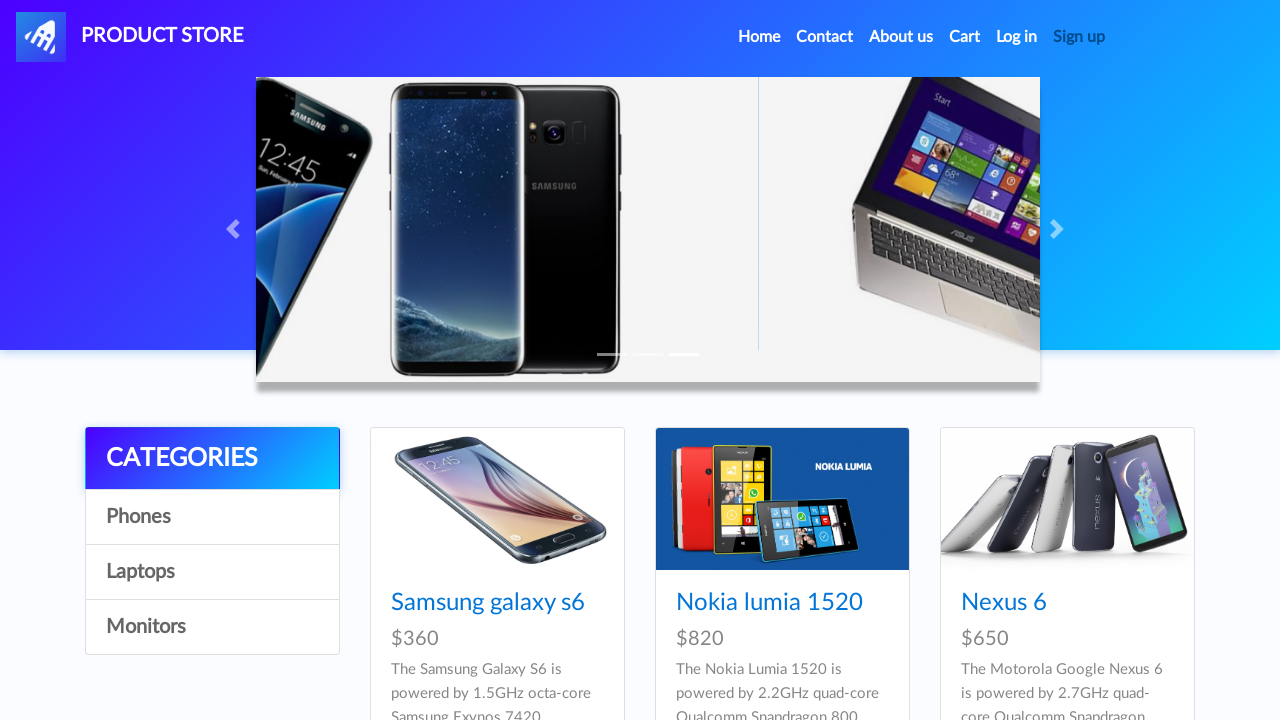

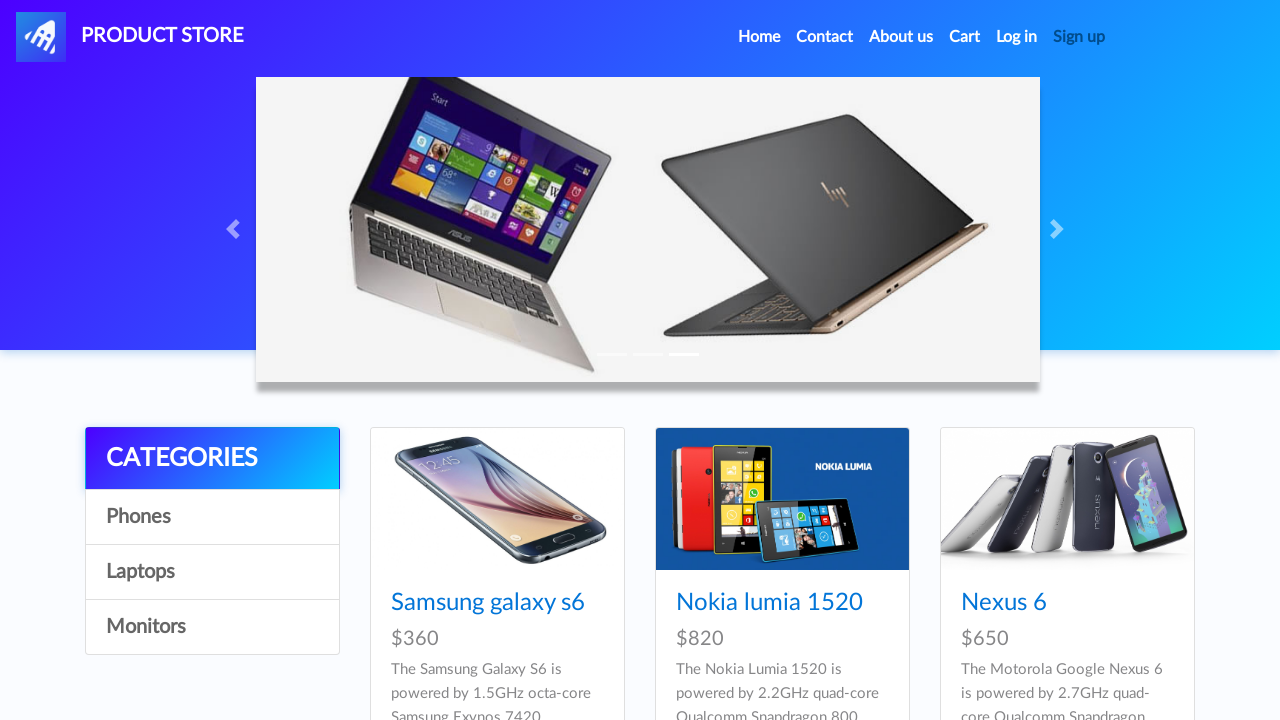